Tests the DS-Algo portal welcome page by clicking the Get Started button and navigating to the homepage

Starting URL: https://dsportalapp.herokuapp.com/

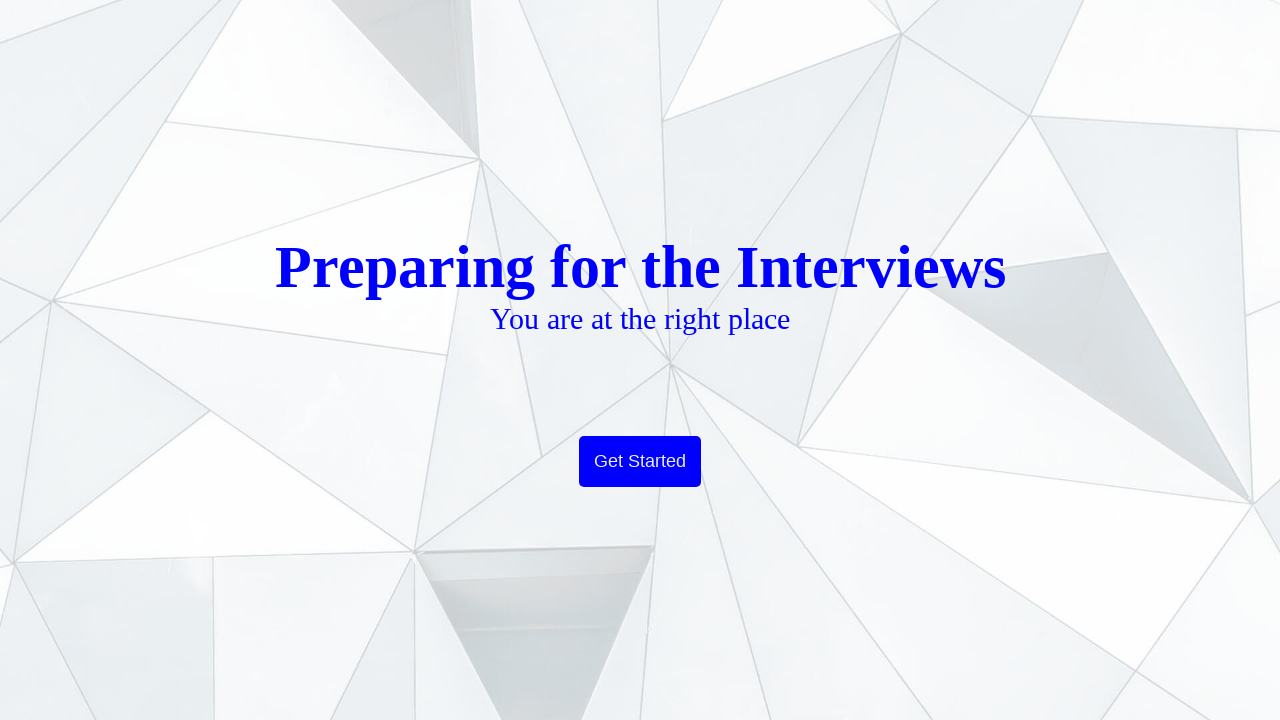

Clicked the Get Started button on DS-Algo portal welcome page at (640, 462) on .btn
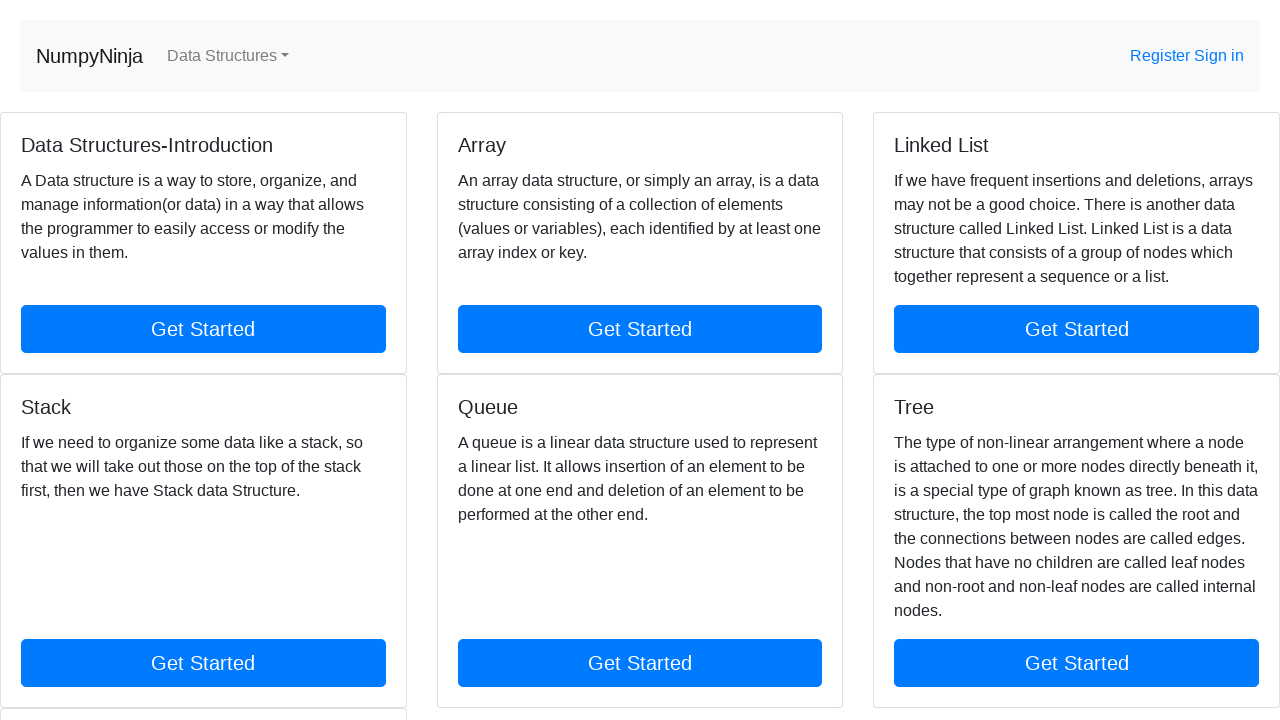

Homepage loaded successfully after navigating from welcome page
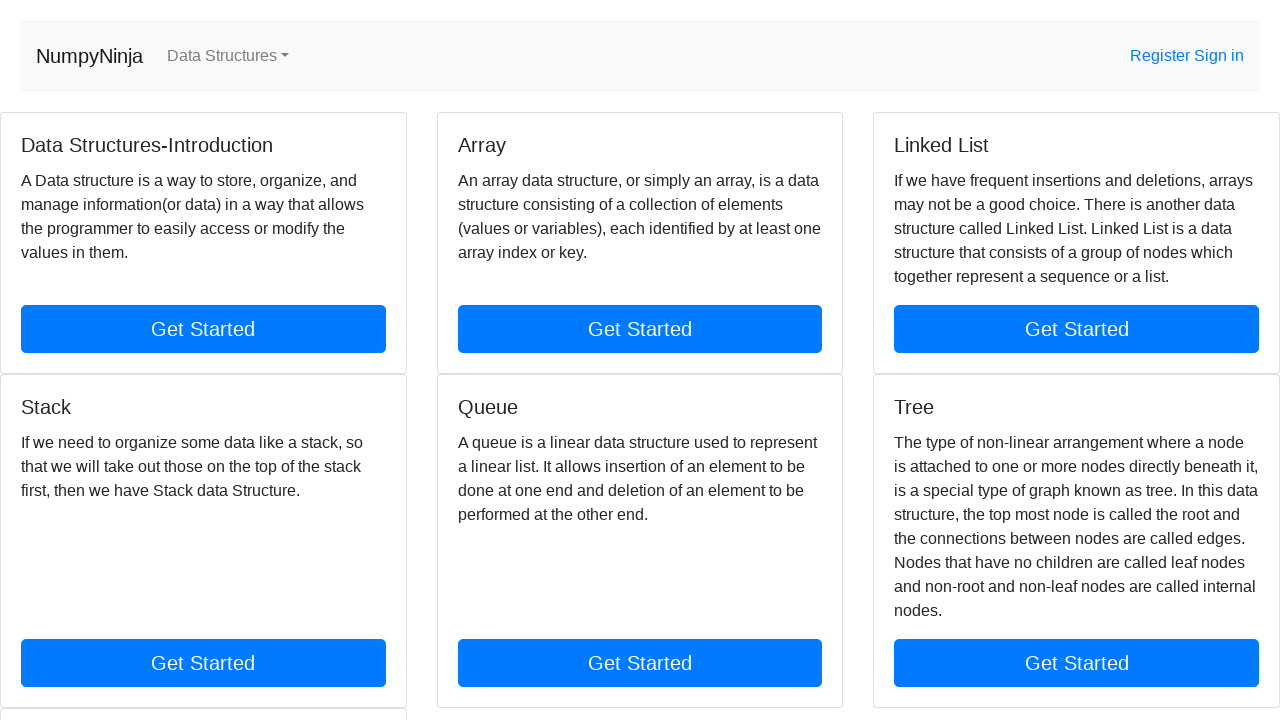

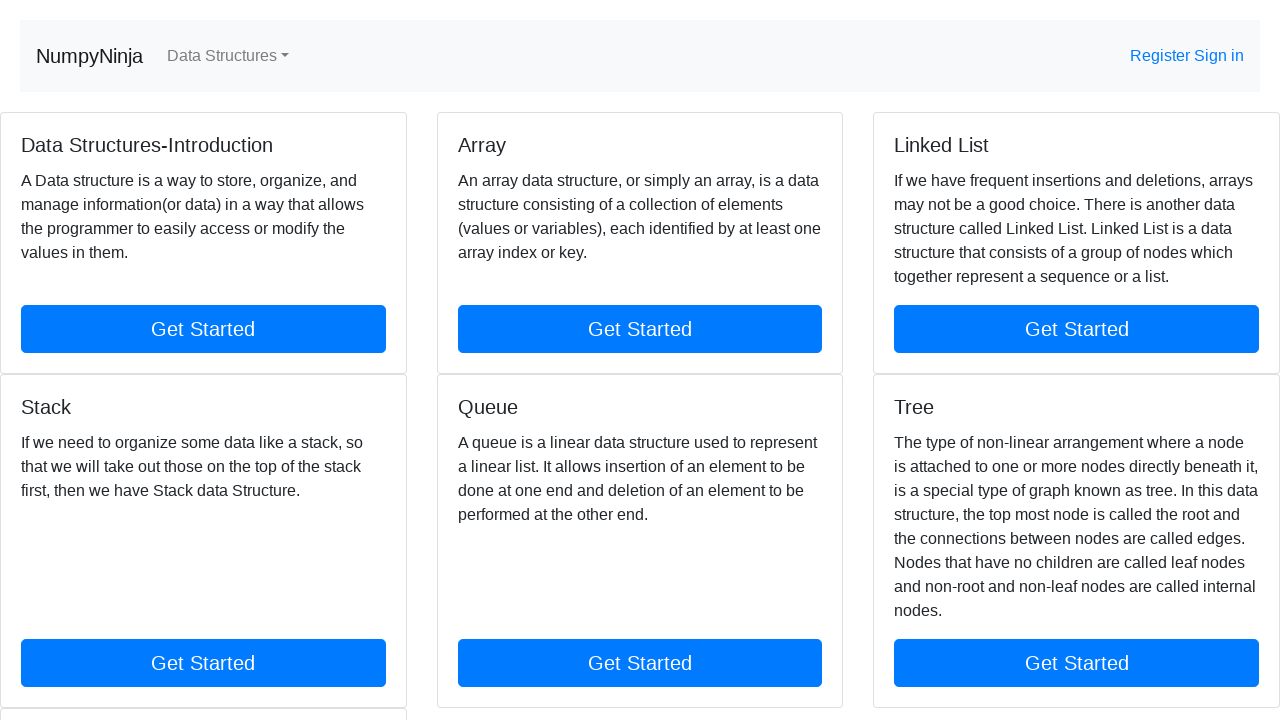